Tests hover functionality by moving mouse over three images and verifying that corresponding user information becomes visible for each image.

Starting URL: https://practice.cydeo.com/hovers

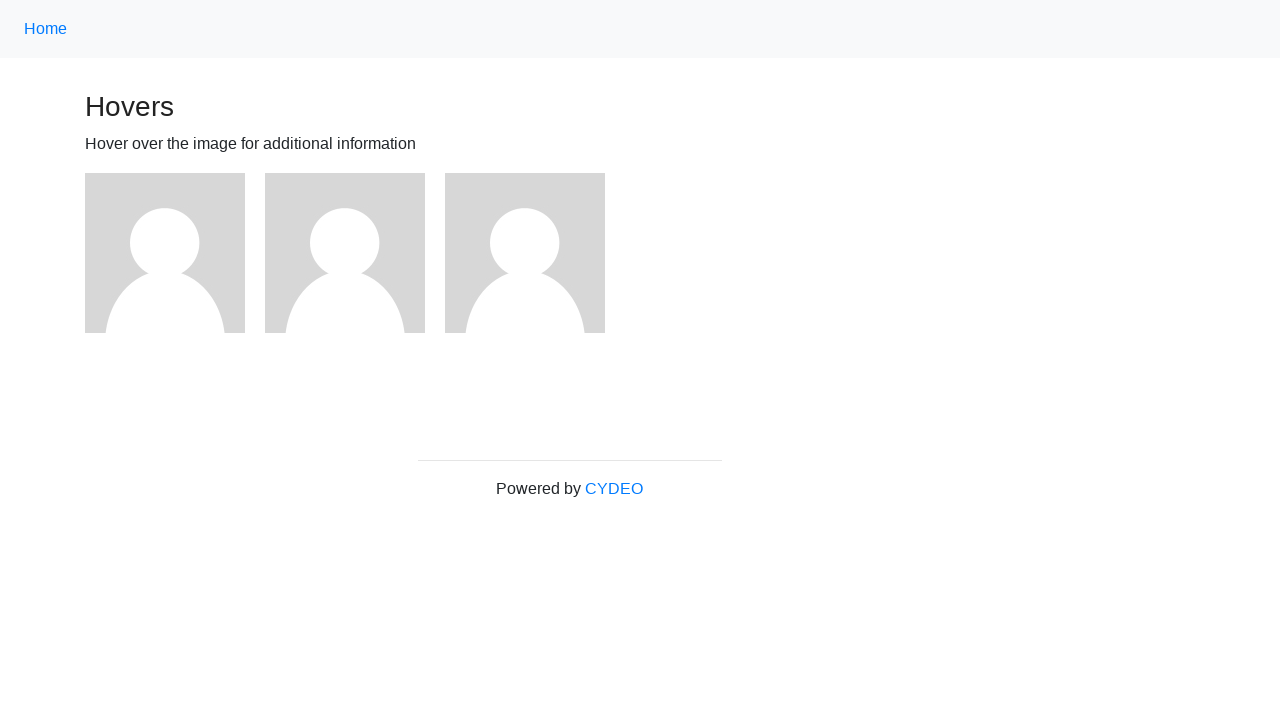

Hovered over first image at (165, 253) on xpath=//img >> nth=0
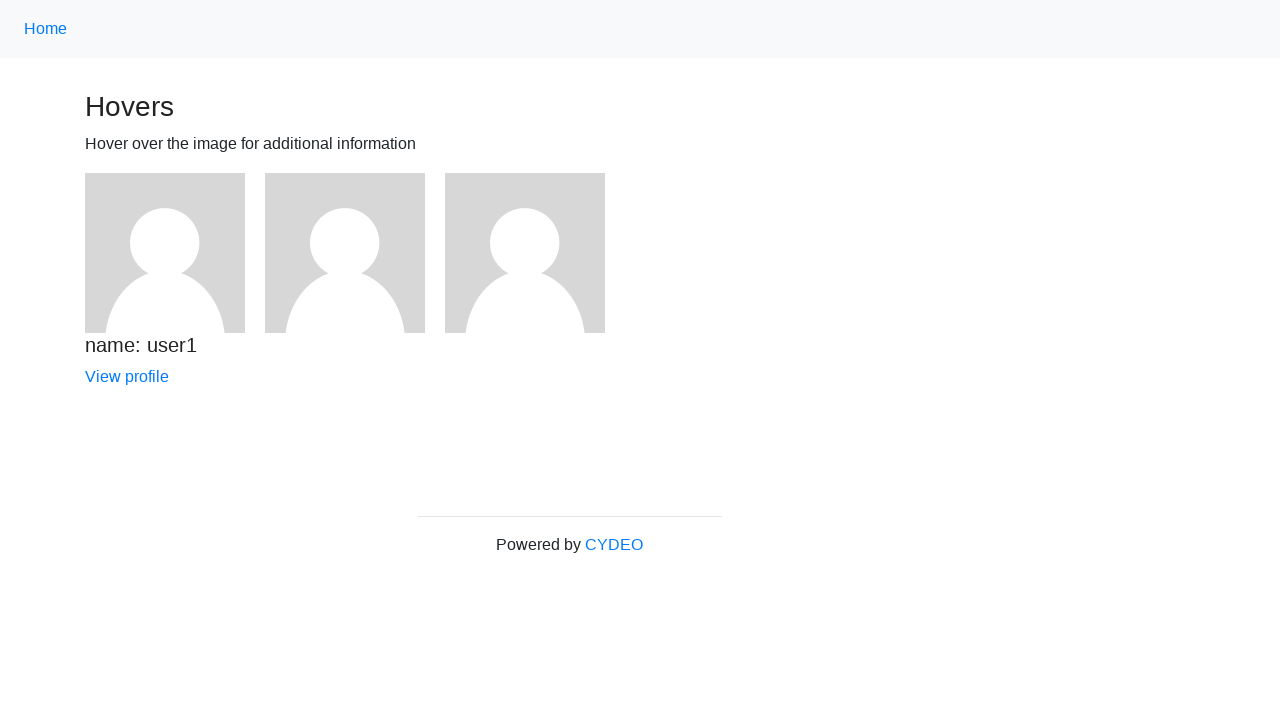

Located user1 information element
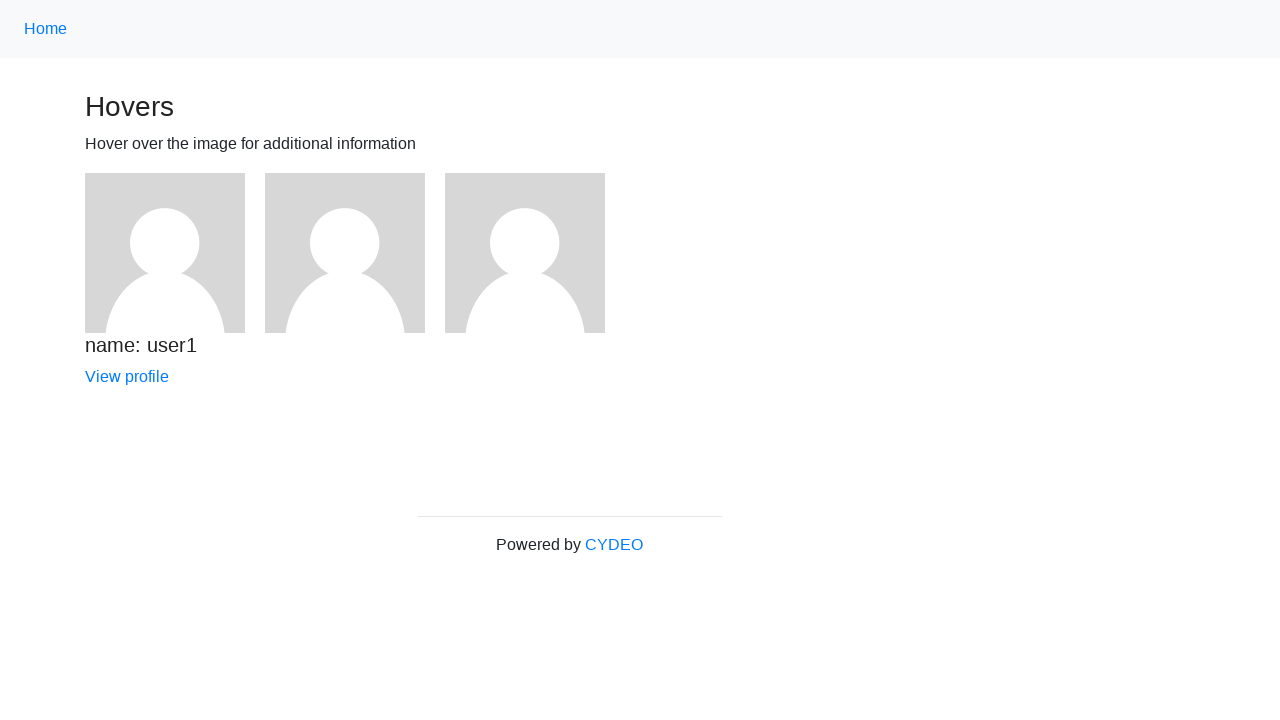

Verified user1 information is visible
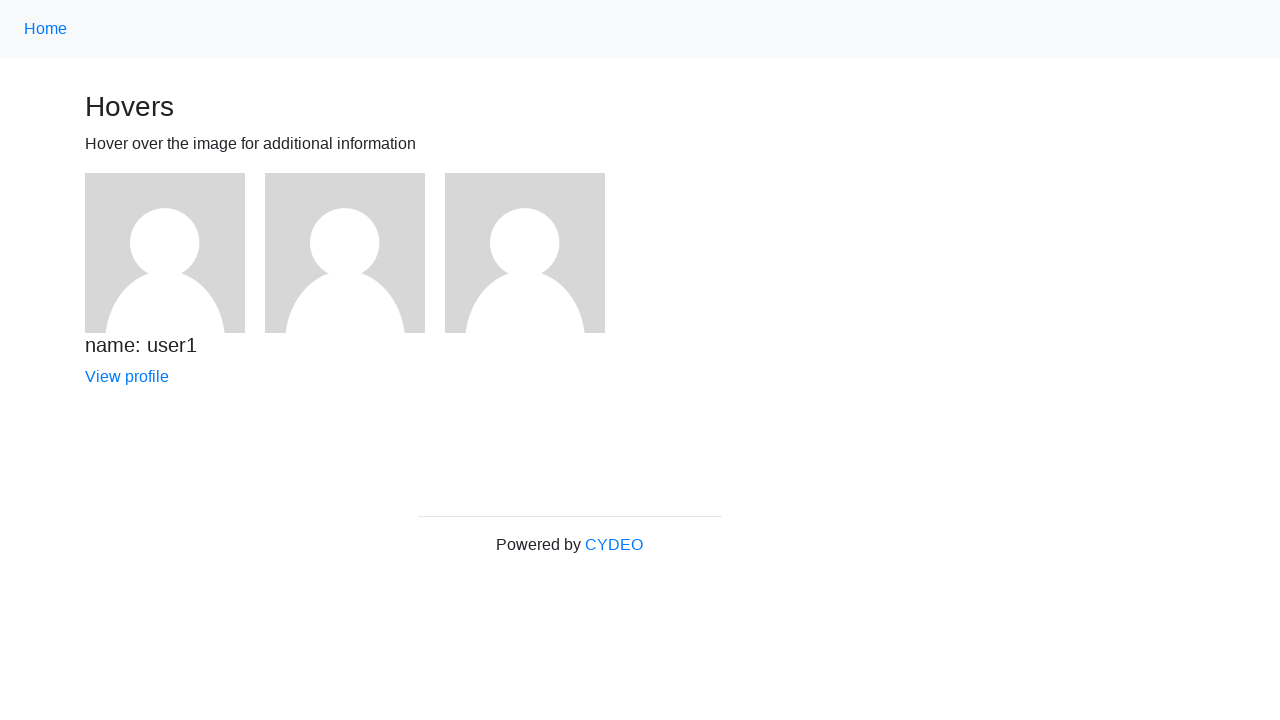

Hovered over second image at (345, 253) on xpath=//img >> nth=1
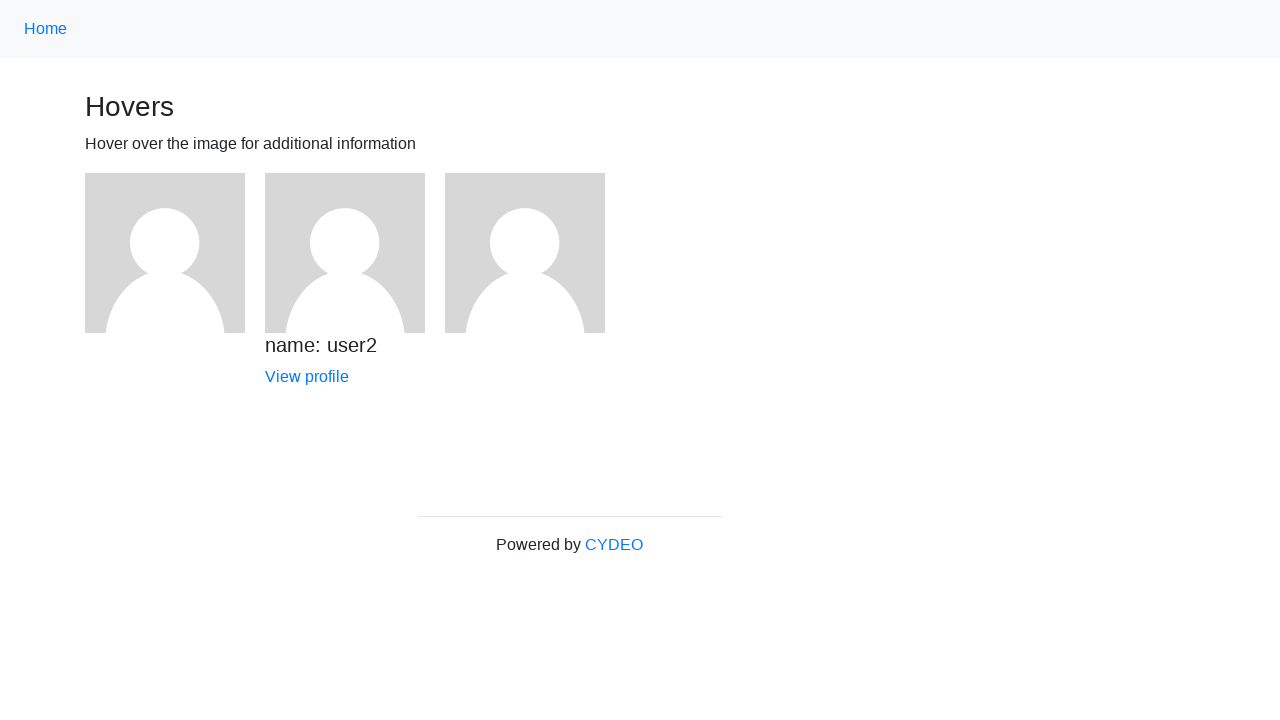

Located user2 information element
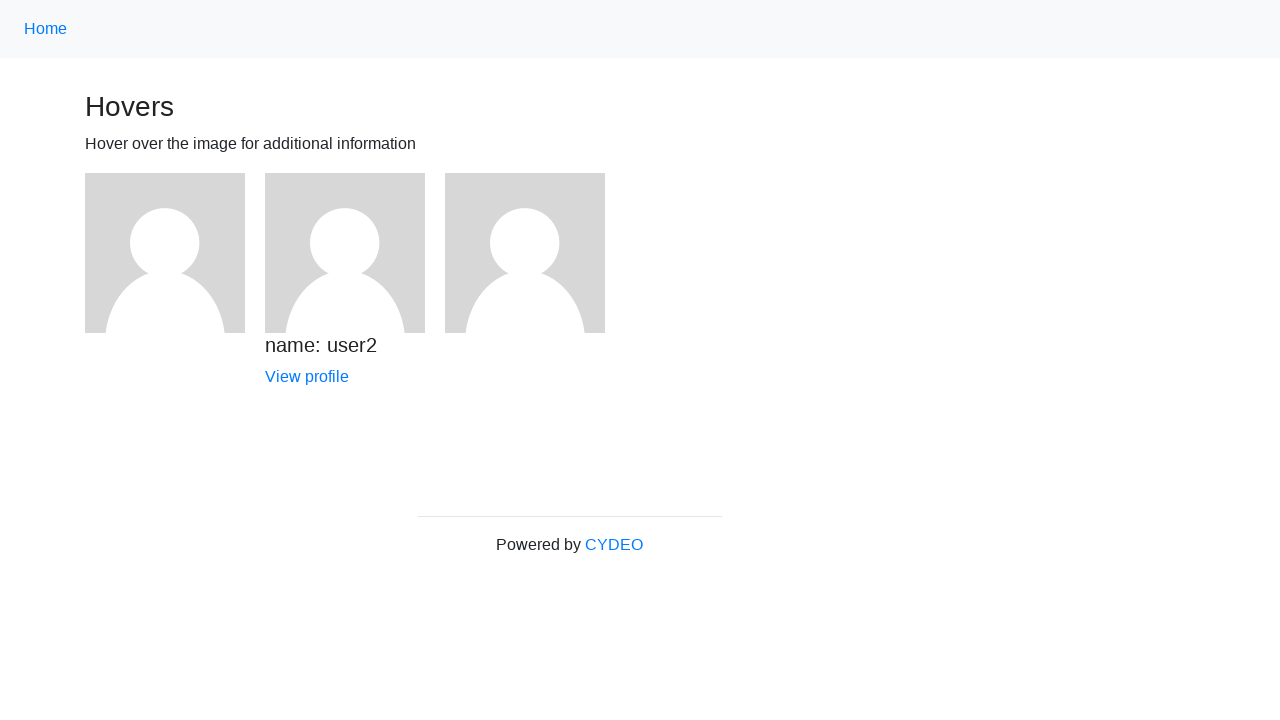

Verified user2 information is visible
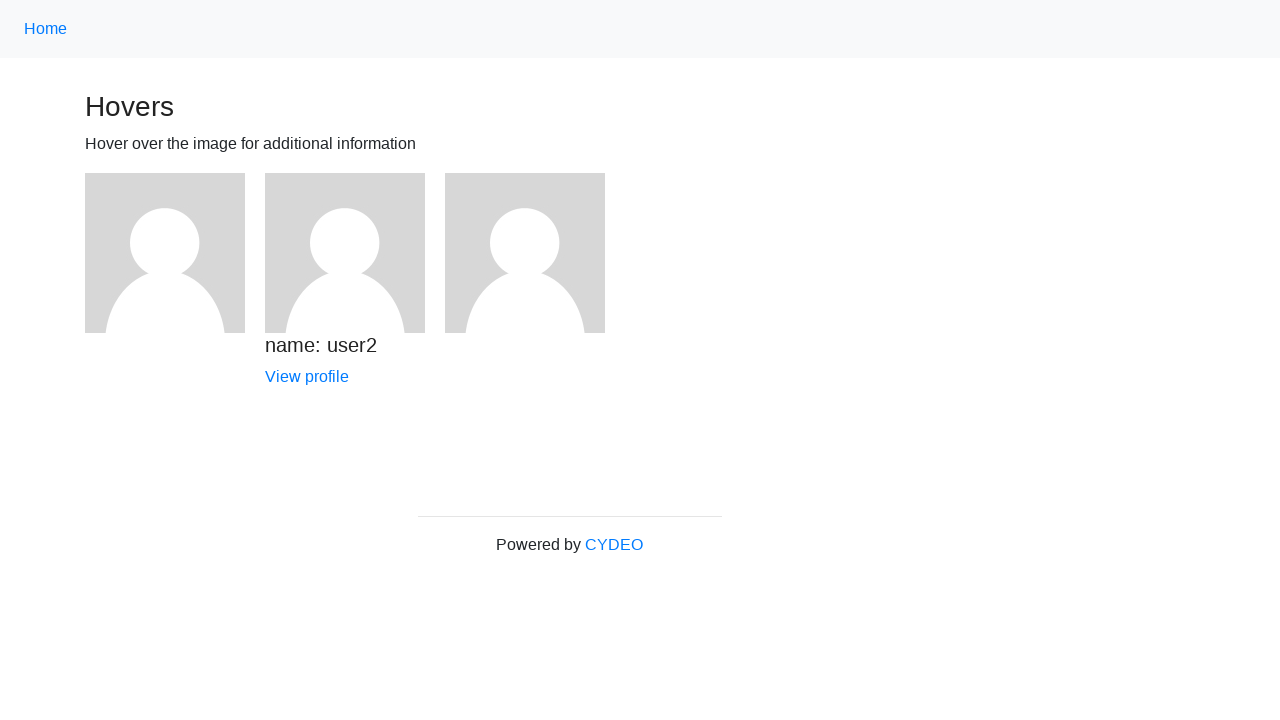

Hovered over third image at (525, 253) on xpath=//img >> nth=2
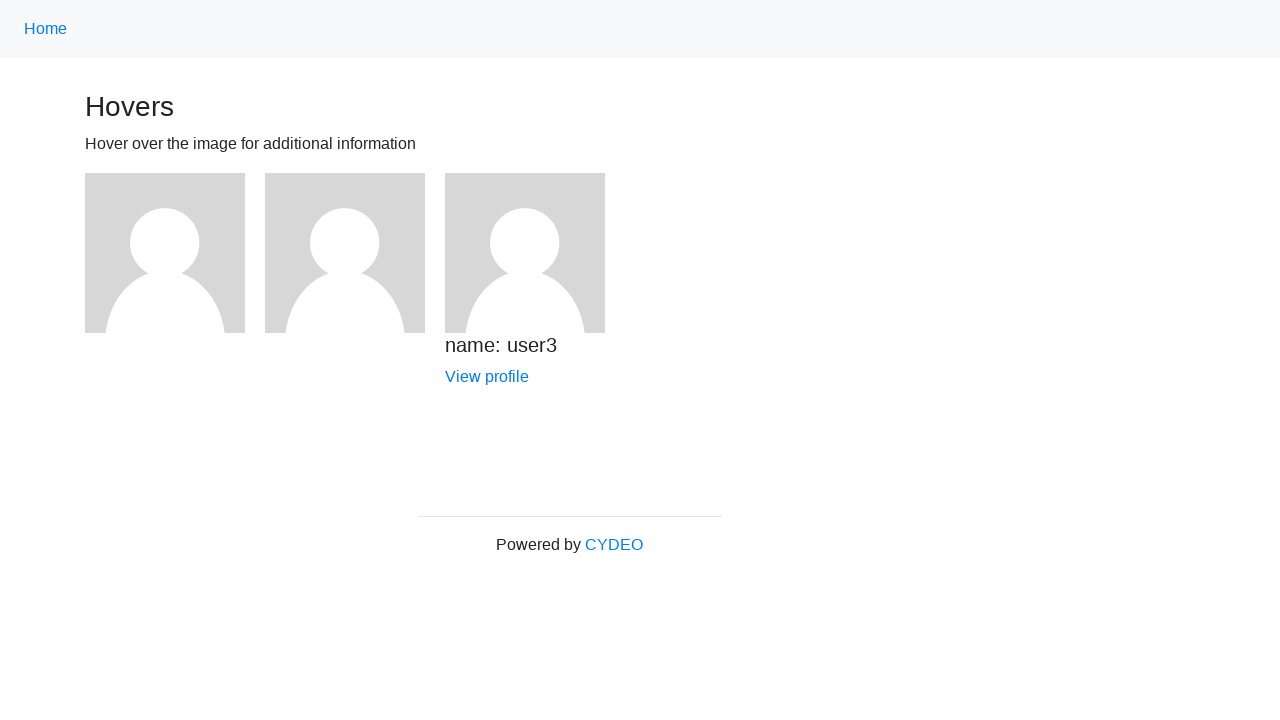

Located user3 information element
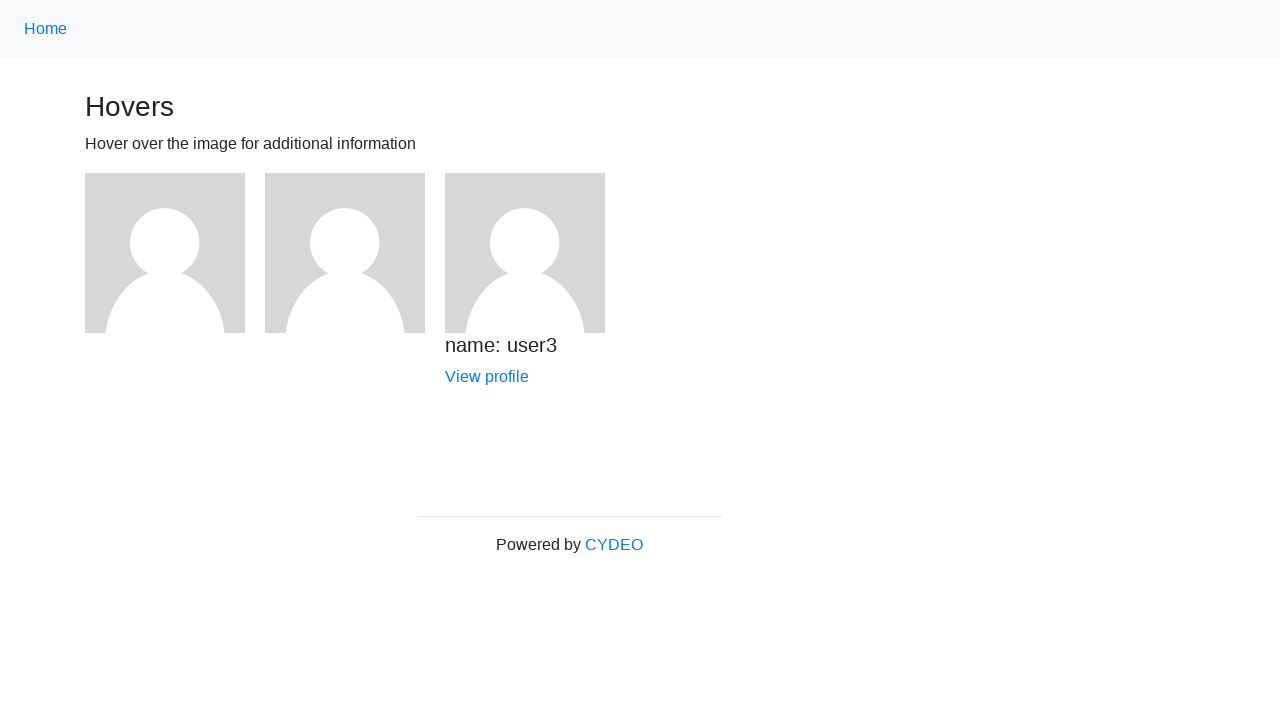

Verified user3 information is visible
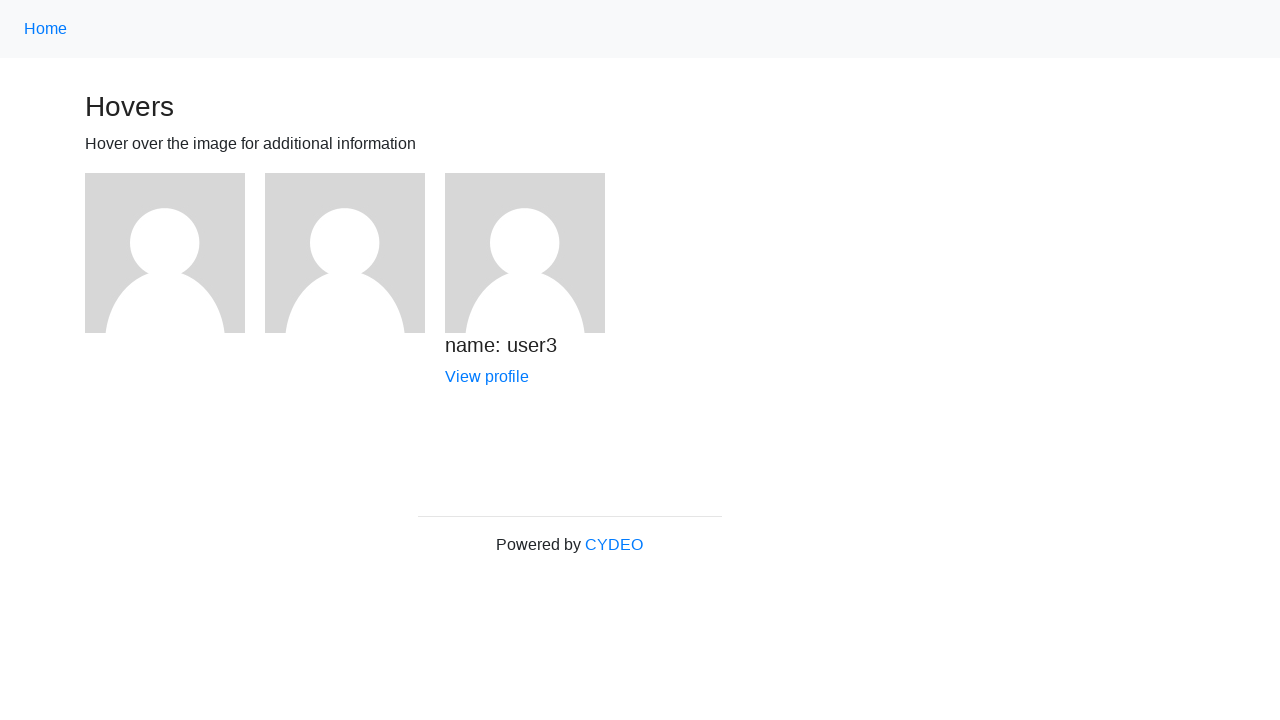

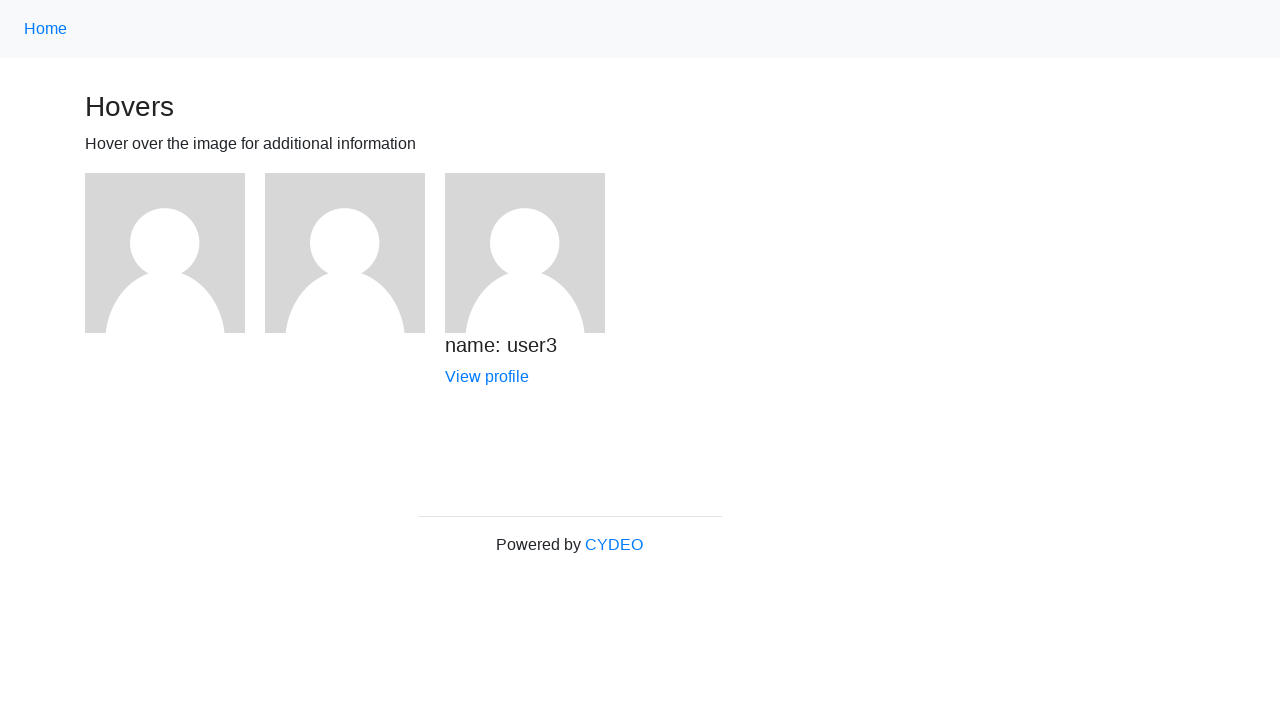